Tests the Senior Citizen Discount checkbox functionality by verifying it's initially unchecked, clicking it to select it, and then verifying it becomes checked.

Starting URL: https://rahulshettyacademy.com/dropdownsPractise/

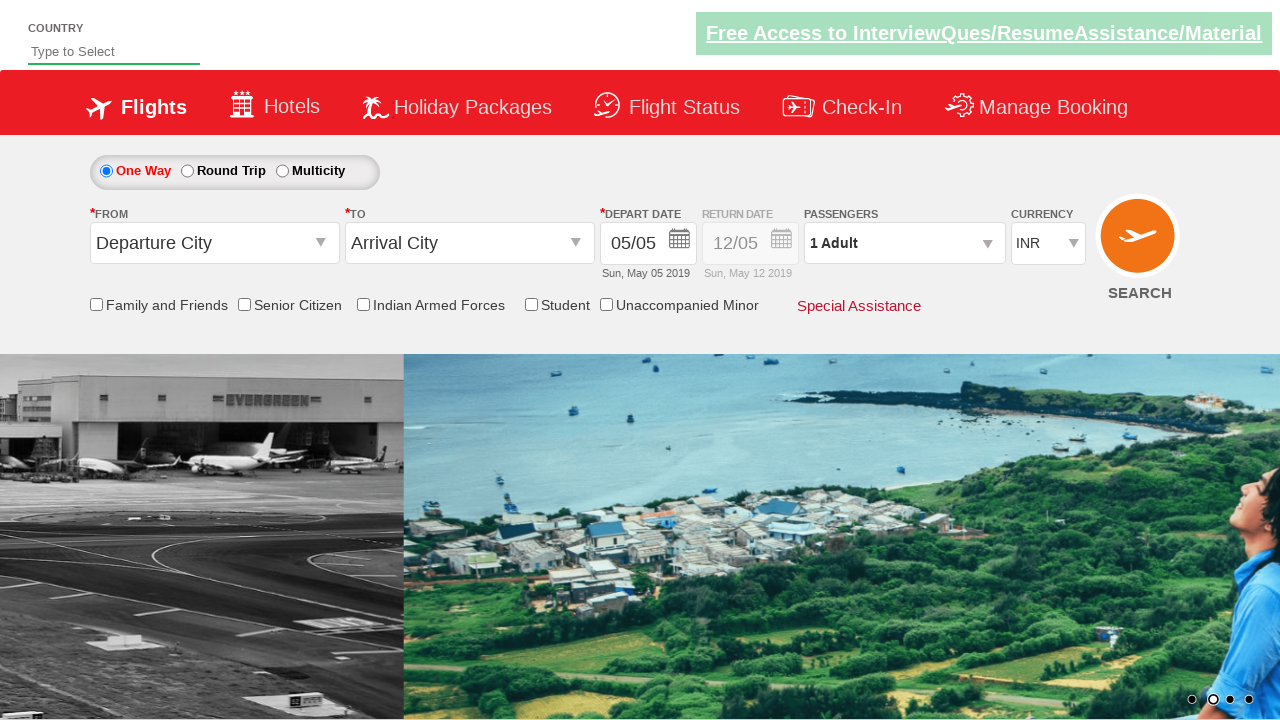

Located Senior Citizen Discount checkbox element
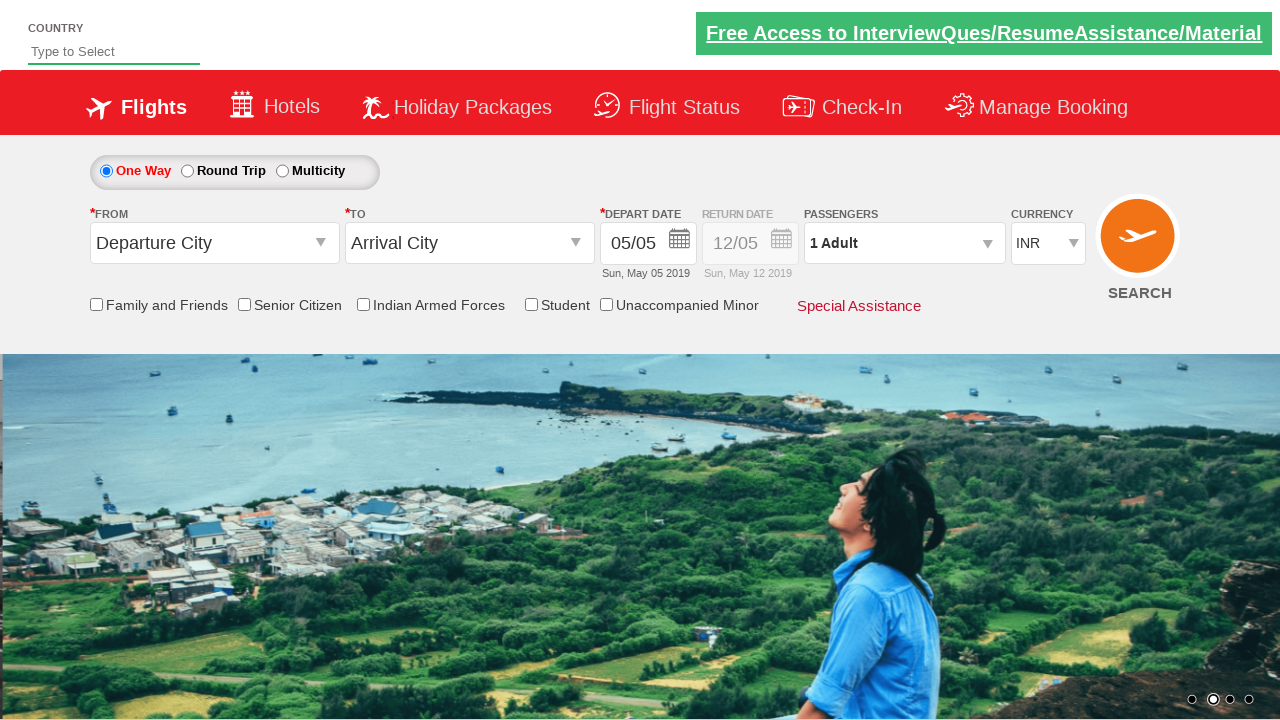

Verified Senior Citizen Discount checkbox is initially unchecked
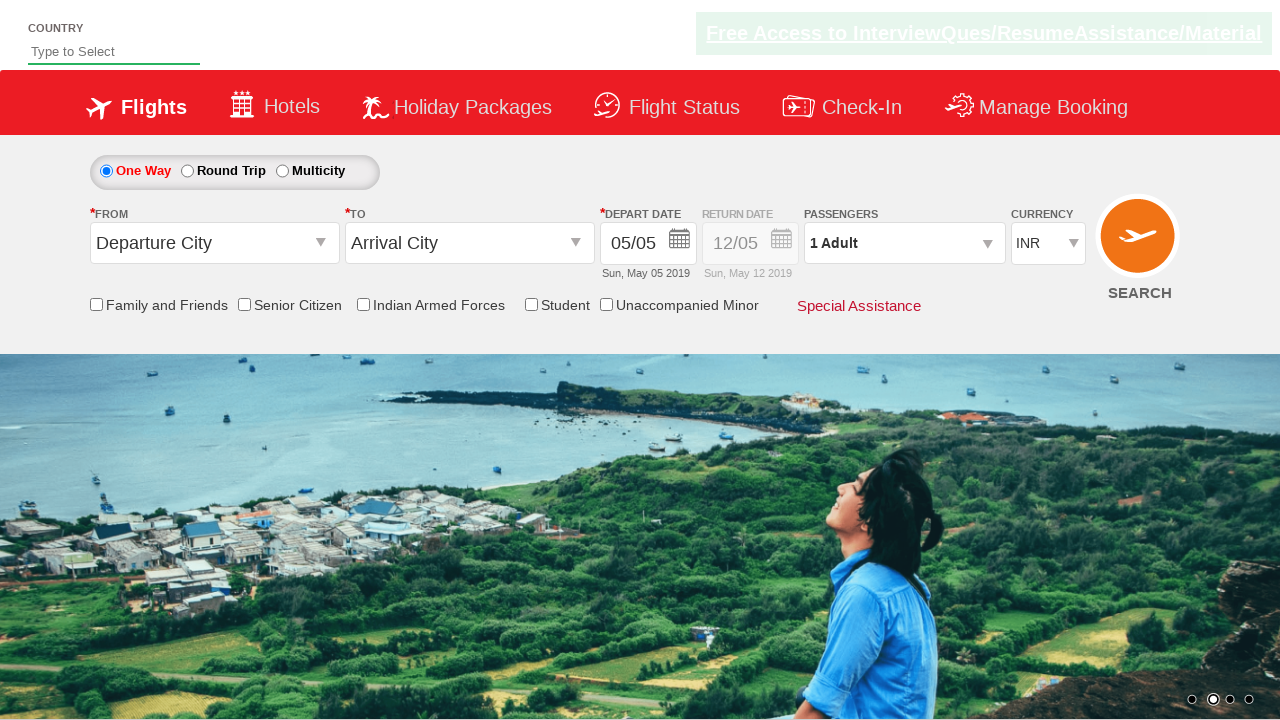

Clicked Senior Citizen Discount checkbox to select it at (244, 304) on input[id*='SeniorCitizenDiscount']
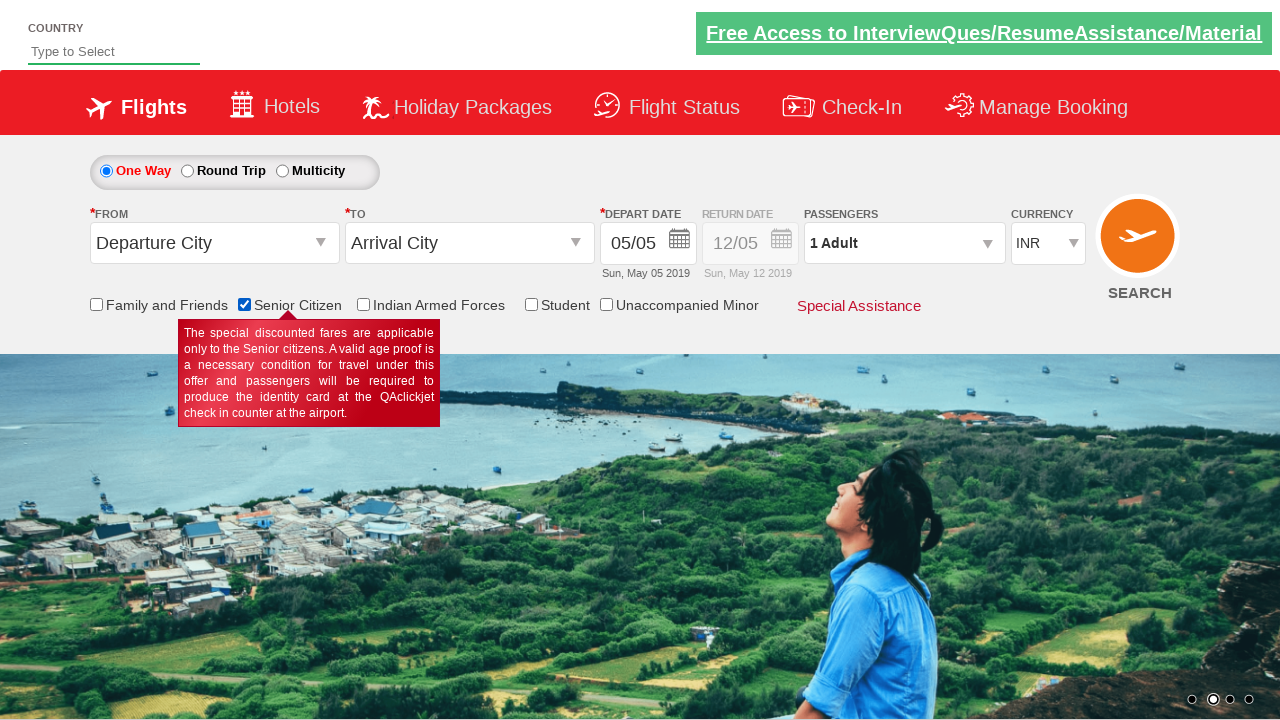

Verified Senior Citizen Discount checkbox is now checked
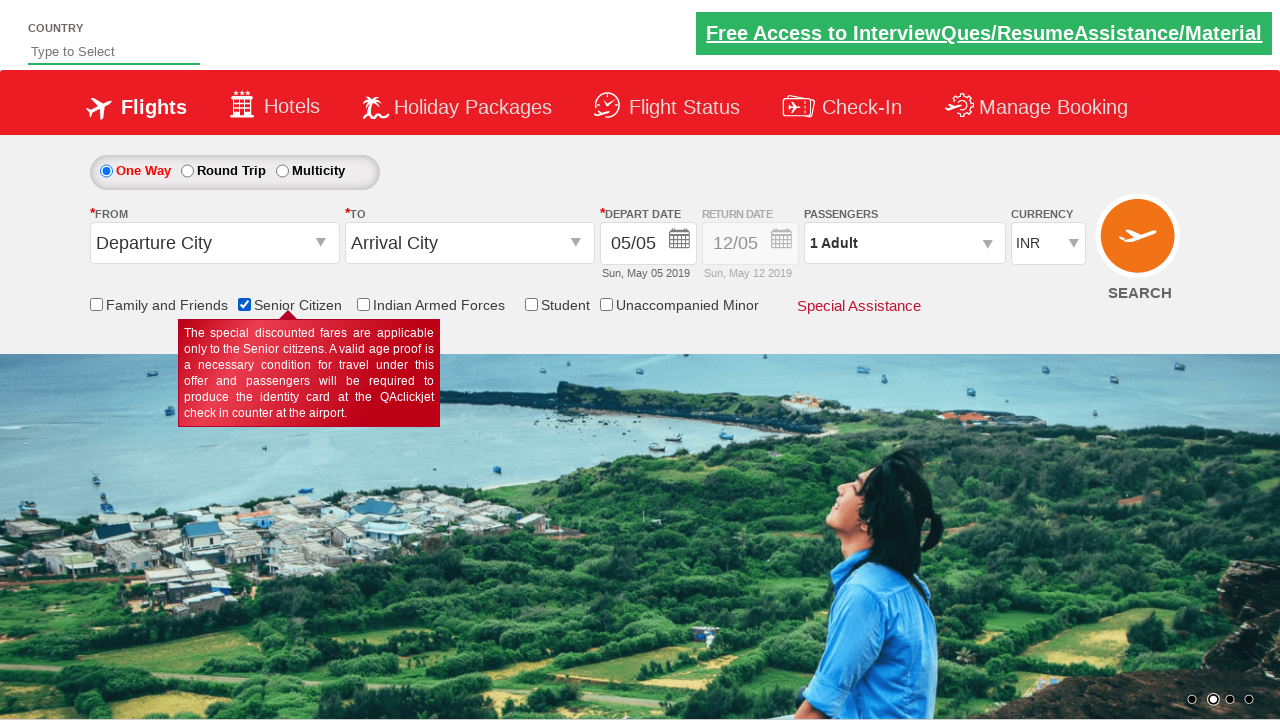

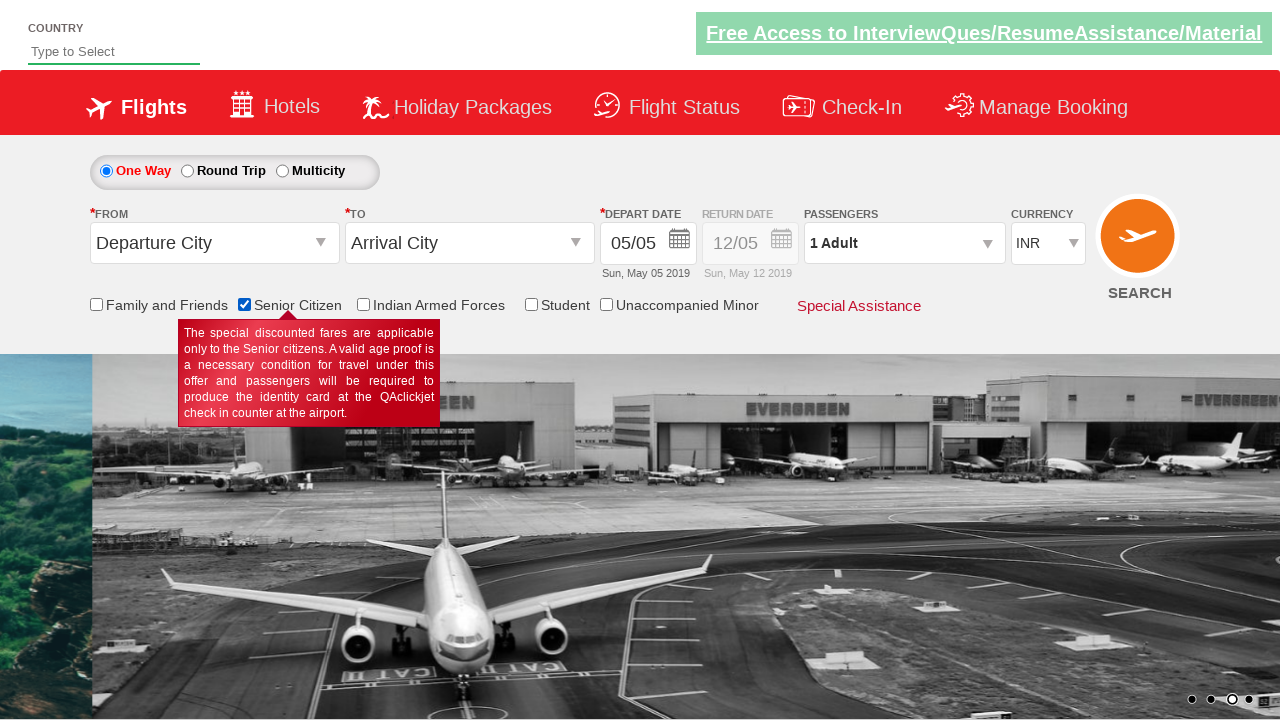